Tests iframe handling by navigating to a page with iframes, accessing content inside an iframe, and clicking a theme toggle button within the iframe.

Starting URL: https://practice-automation.com/iframes/

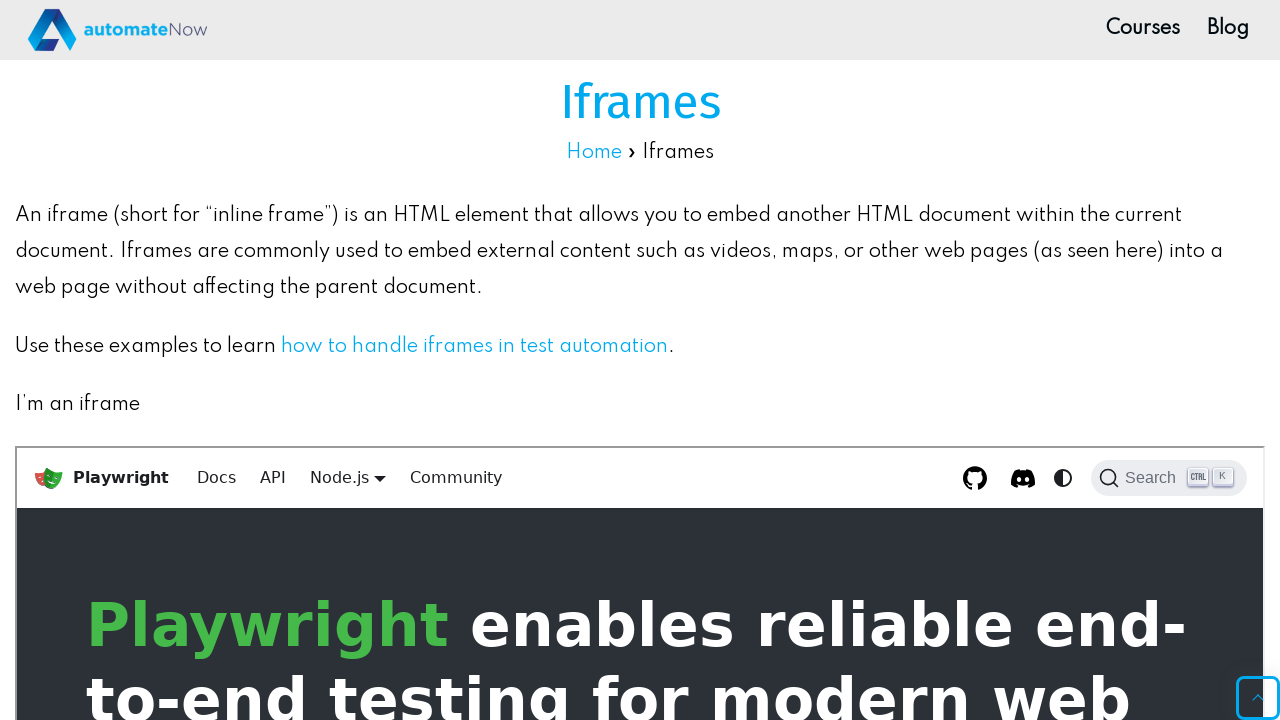

Waited for page heading 'Iframes' to be visible
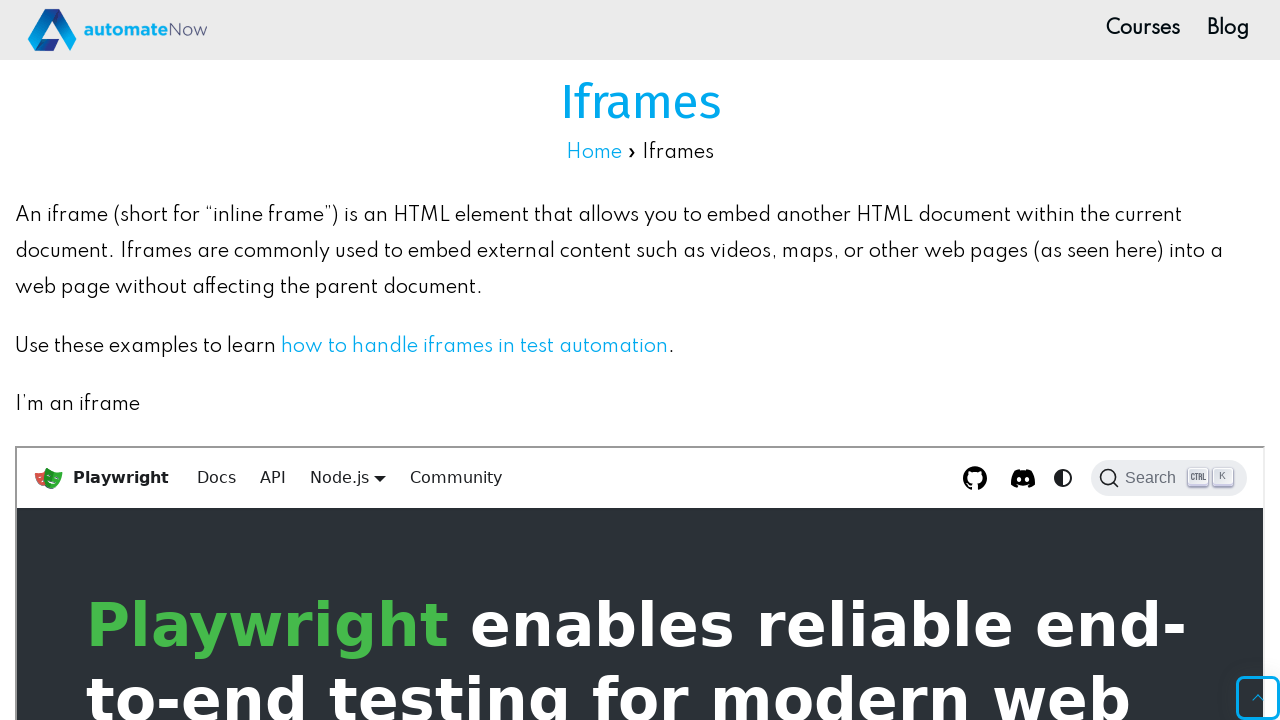

Located iframe element with id 'iframe-1'
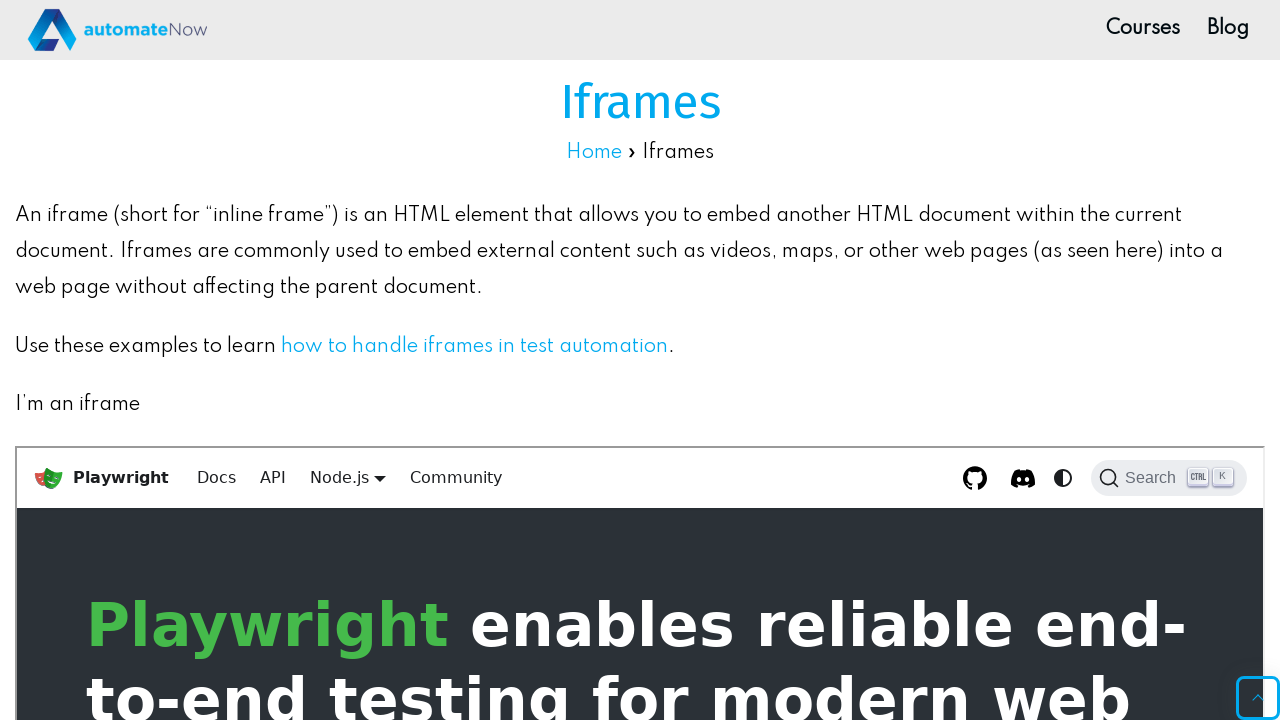

Located theme toggle button inside iframe
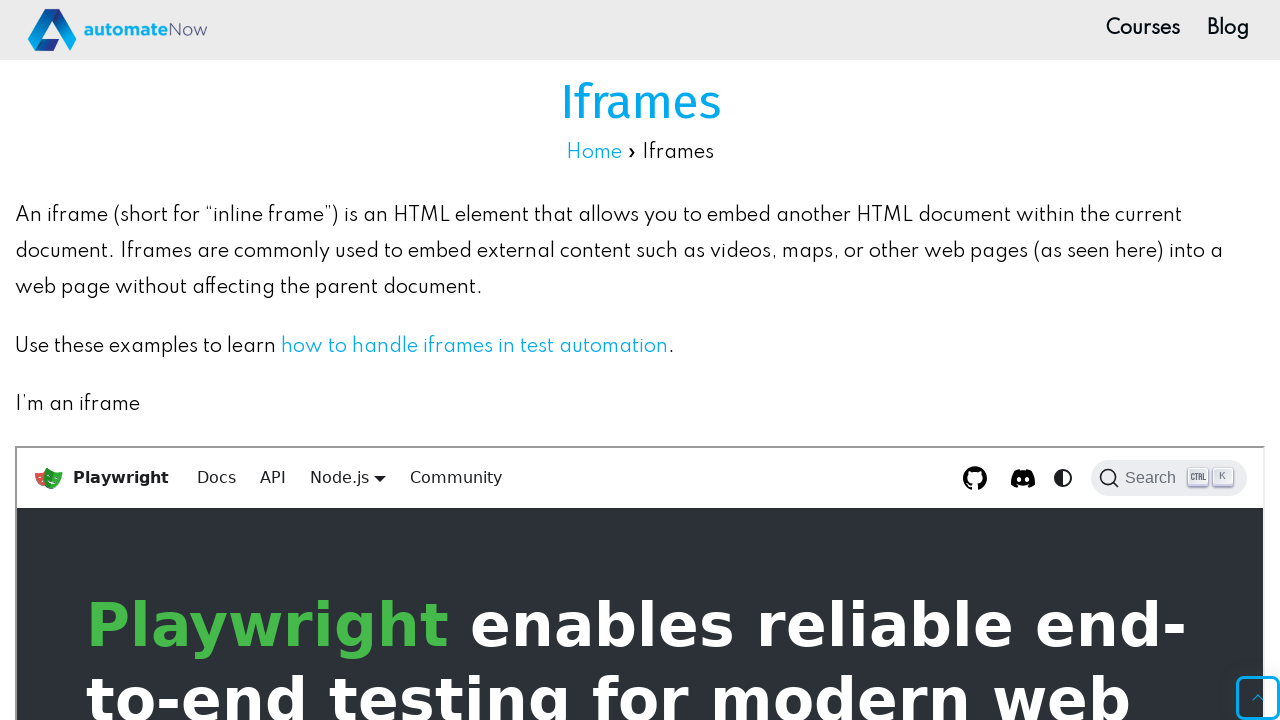

Theme toggle button became visible
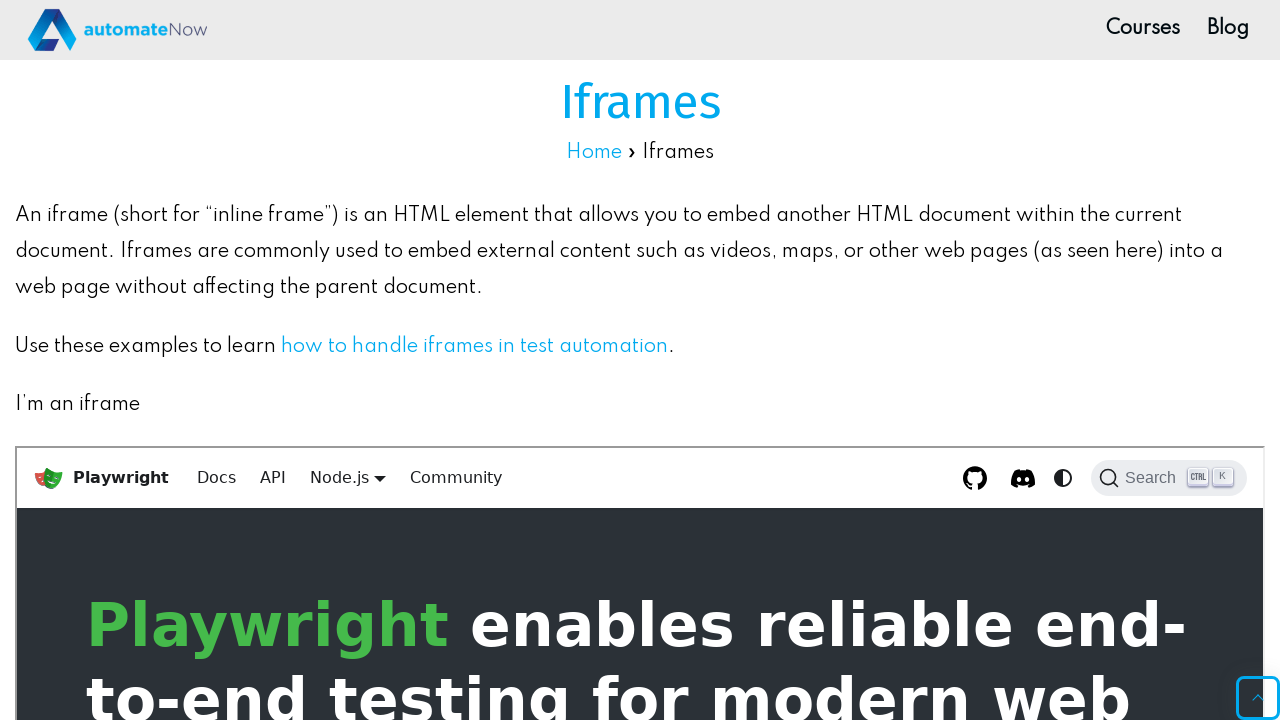

Clicked on theme toggle button inside iframe at (1063, 478) on #iframe-1 >> internal:control=enter-frame >> nav[aria-label='Main'] .toggle_vylO
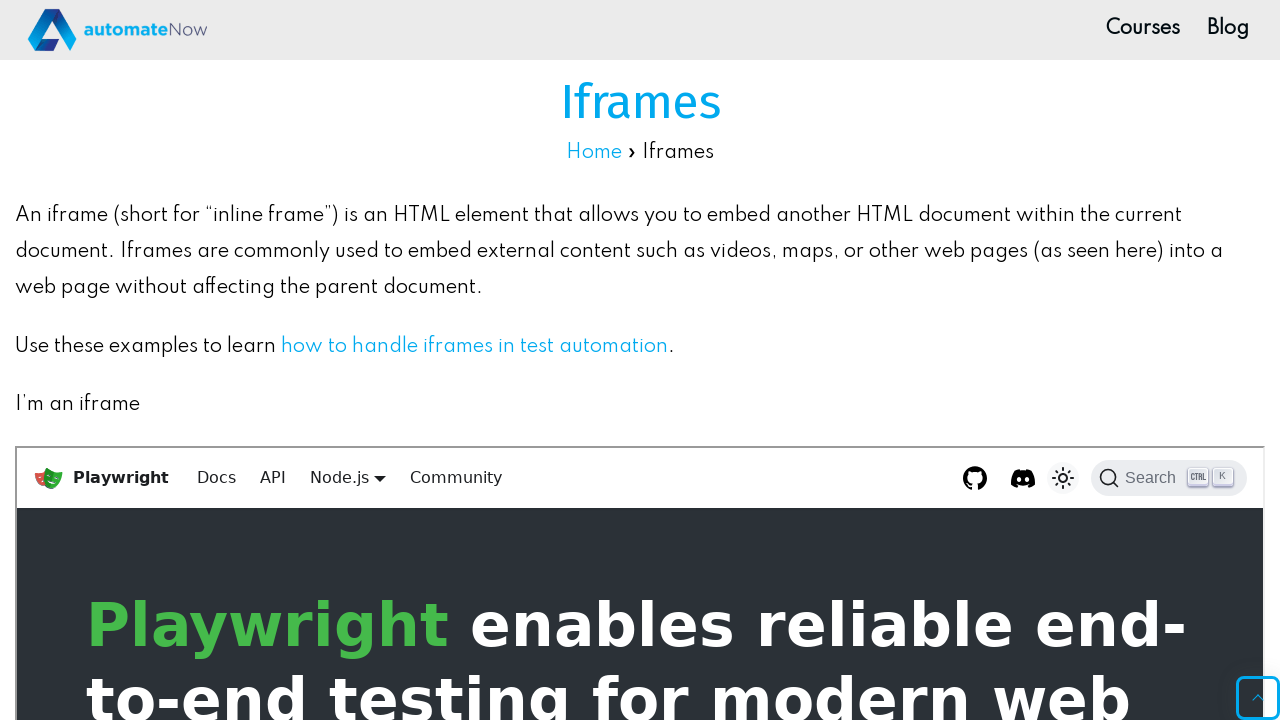

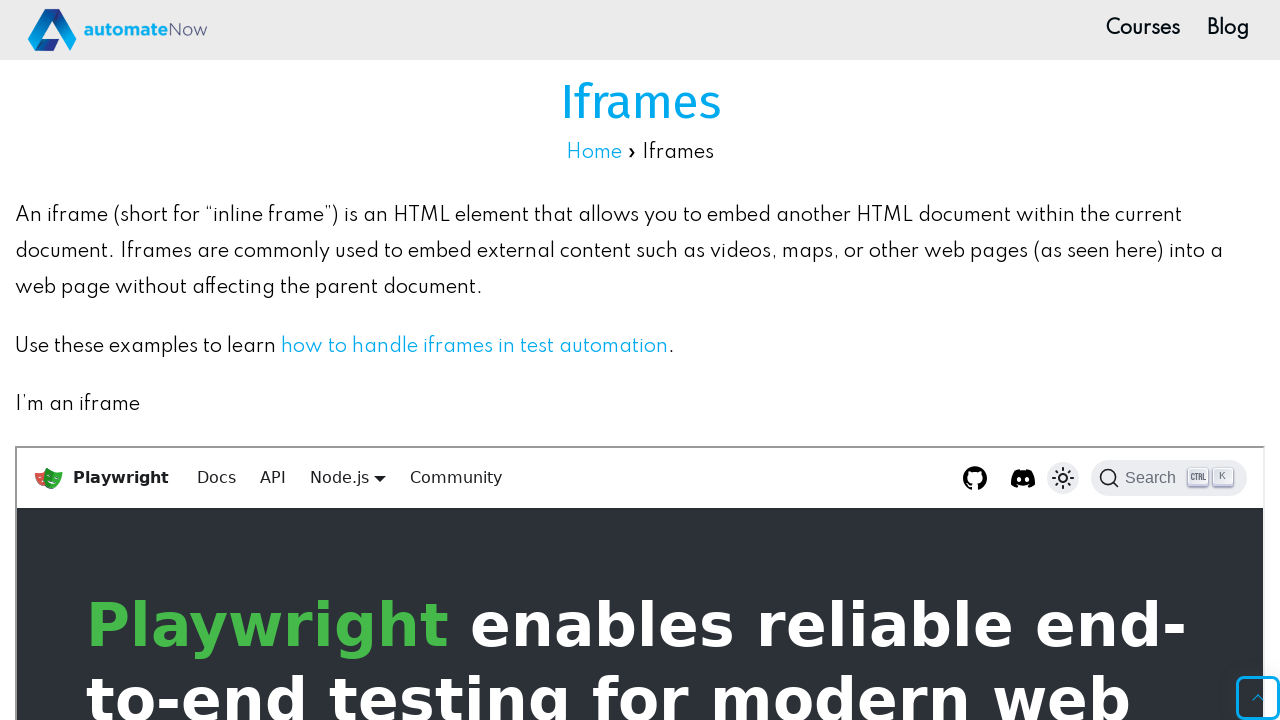